Tests disappearing elements page by finding navigation links and verifying their presence

Starting URL: http://the-internet.herokuapp.com/disappearing_elements

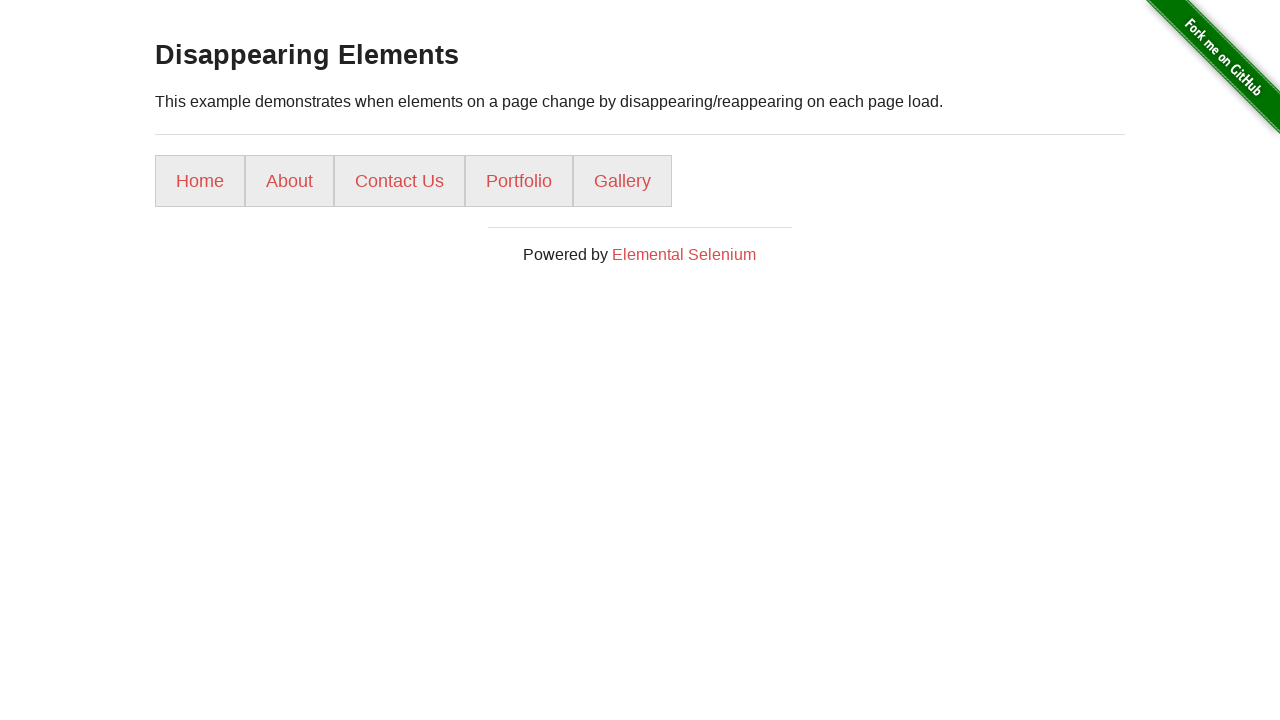

Waited for navigation links to load
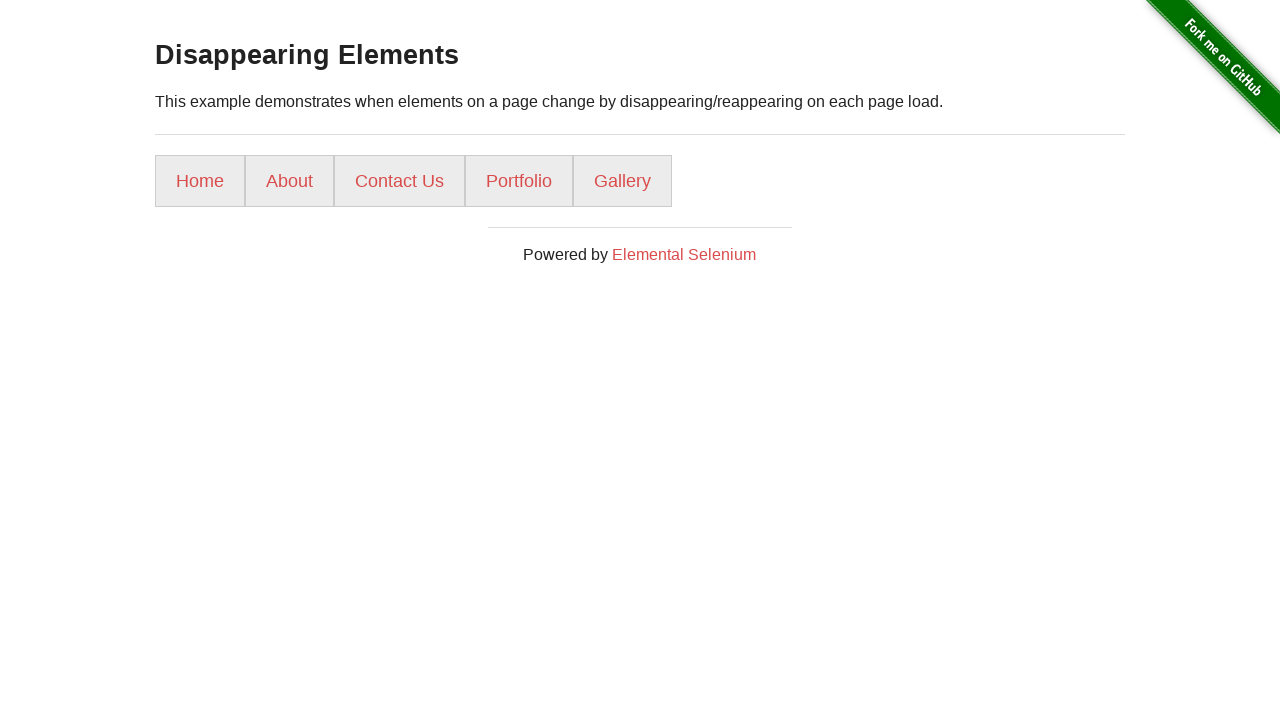

Located all list items on the page
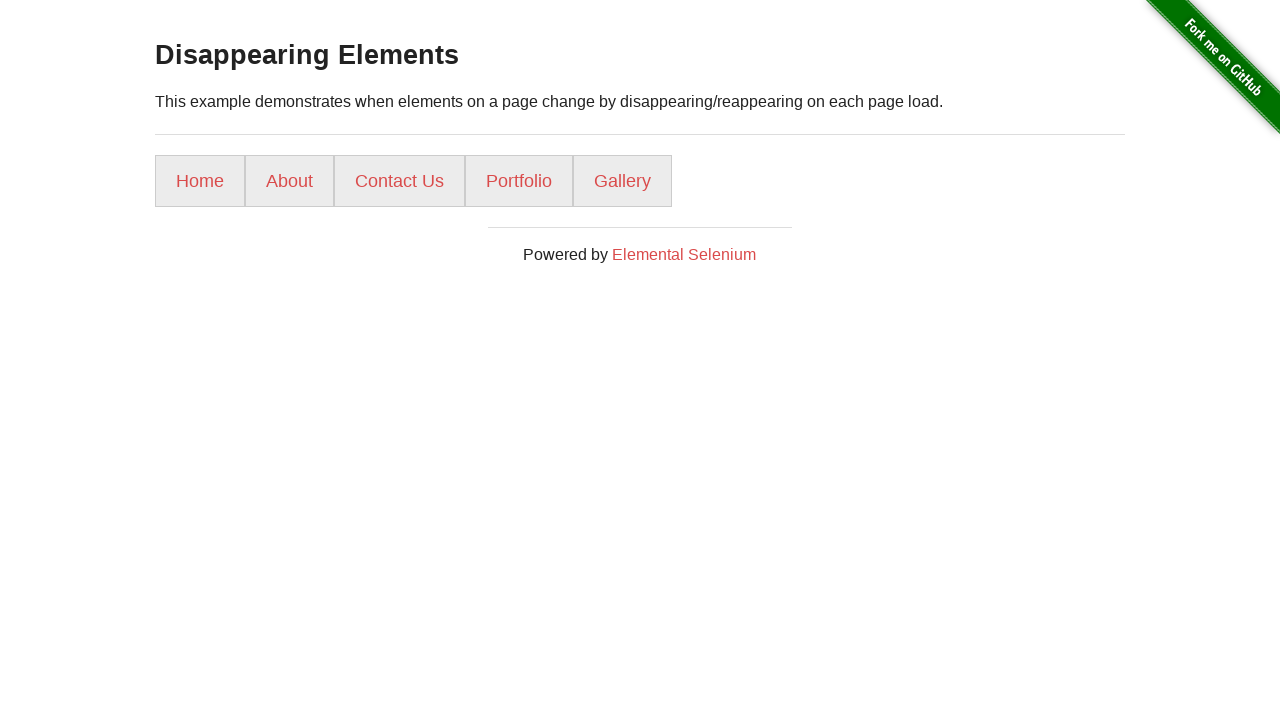

Located Gallery navigation link
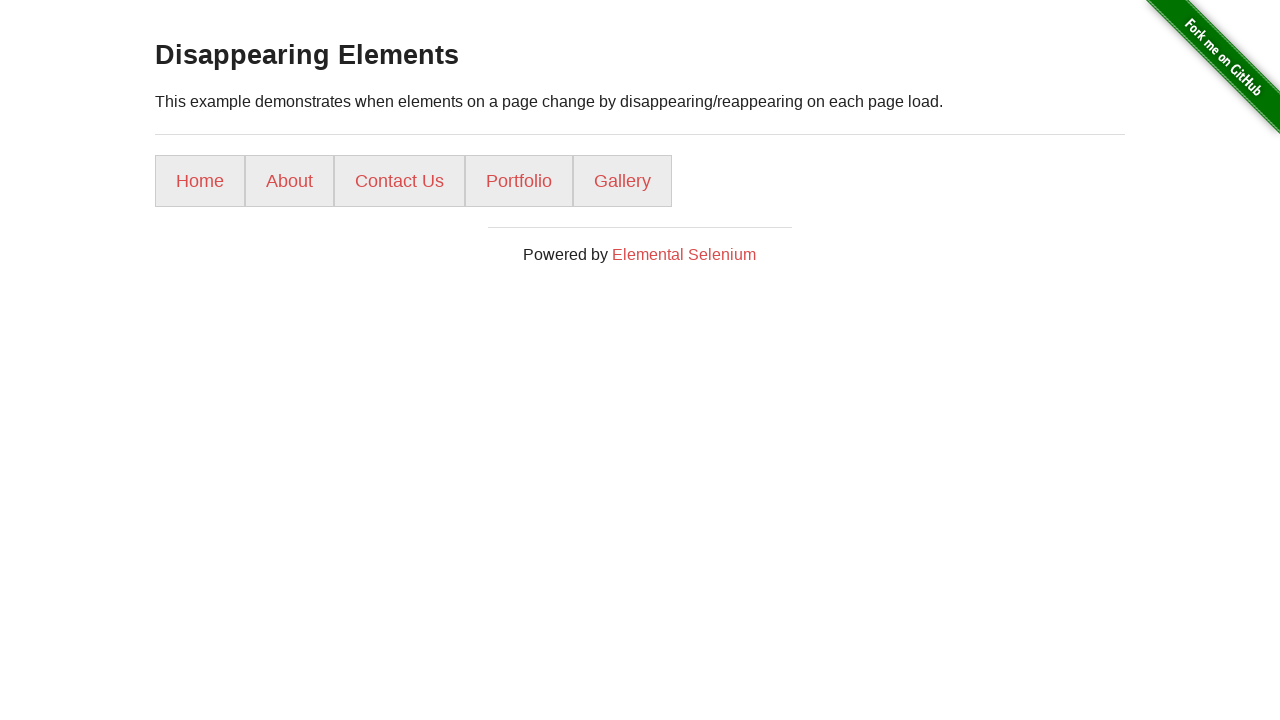

Gallery link was present, clicked to navigate at (622, 181) on text=Gallery
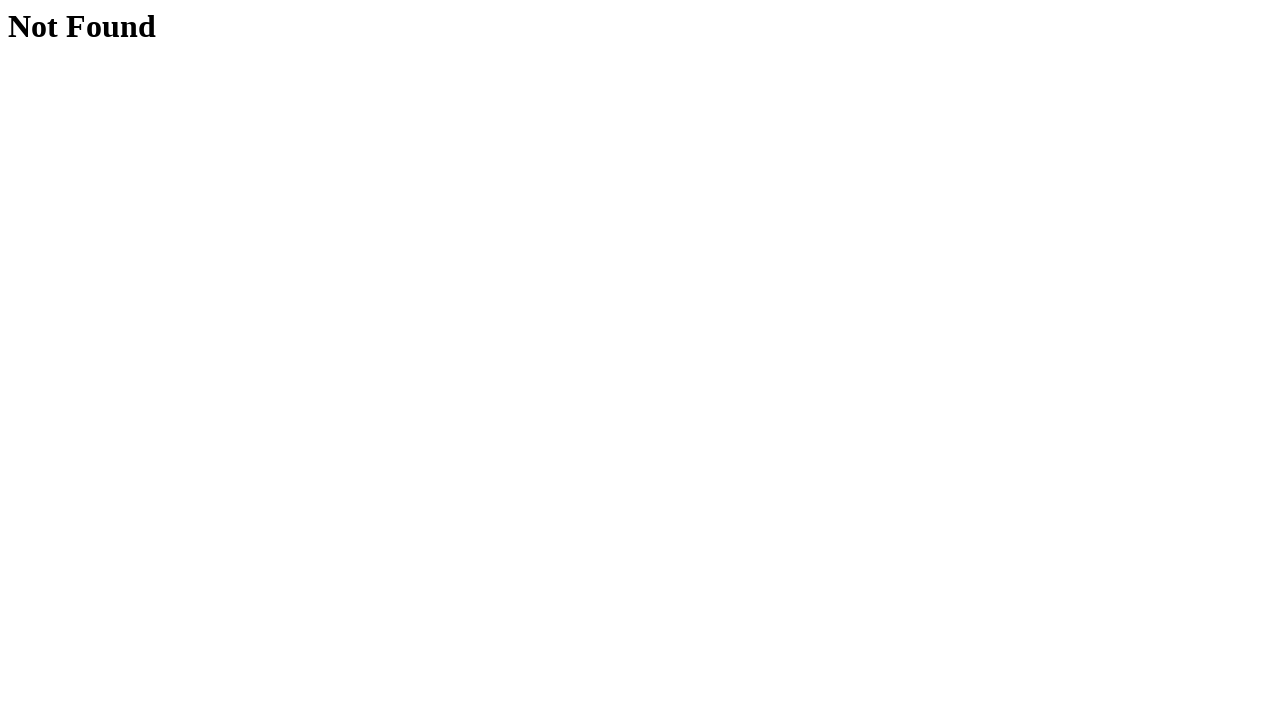

Gallery page loaded with heading element
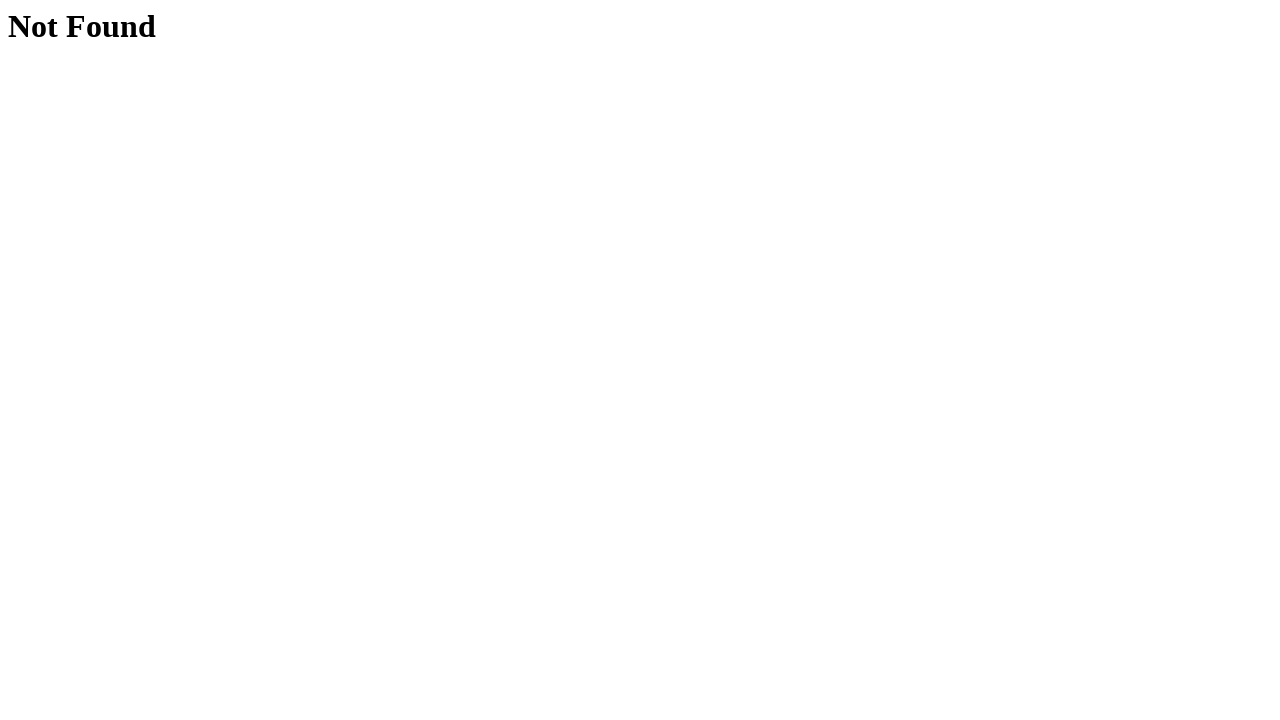

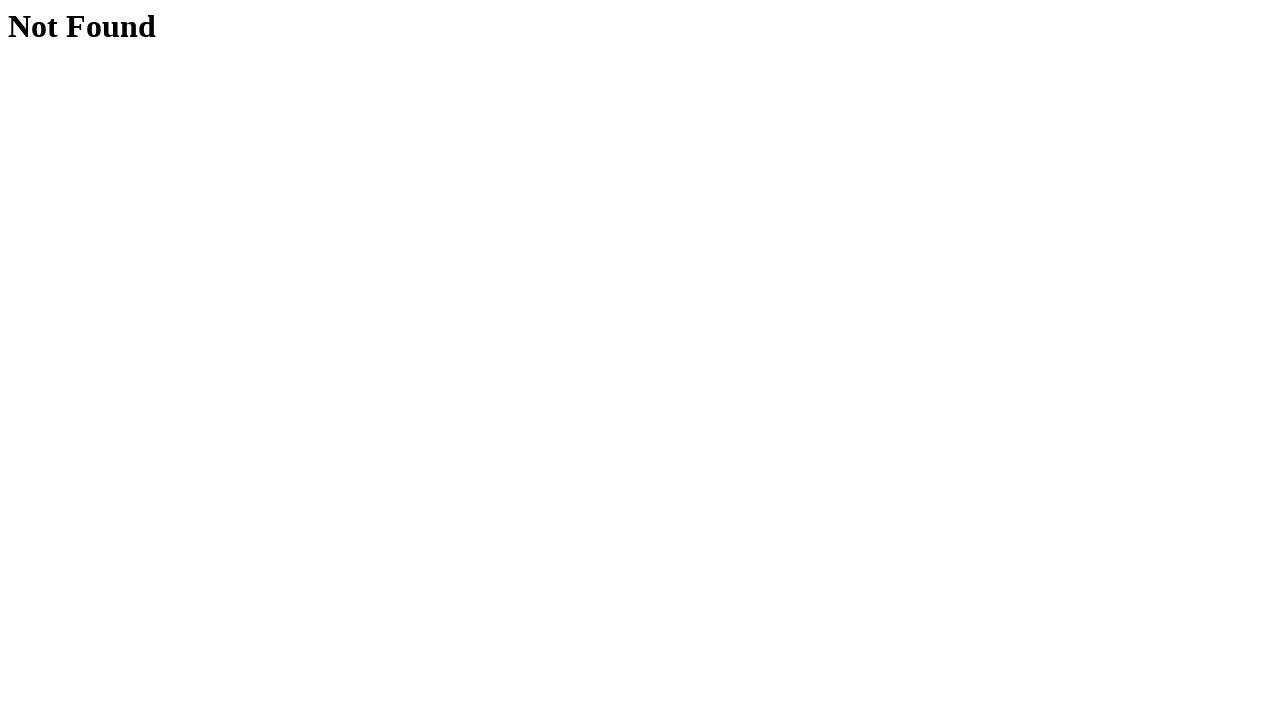